Tests autosuggest dropdown functionality by typing a partial search term, waiting for suggestions to appear, and selecting a specific option from the dropdown list.

Starting URL: https://rahulshettyacademy.com/dropdownsPractise/

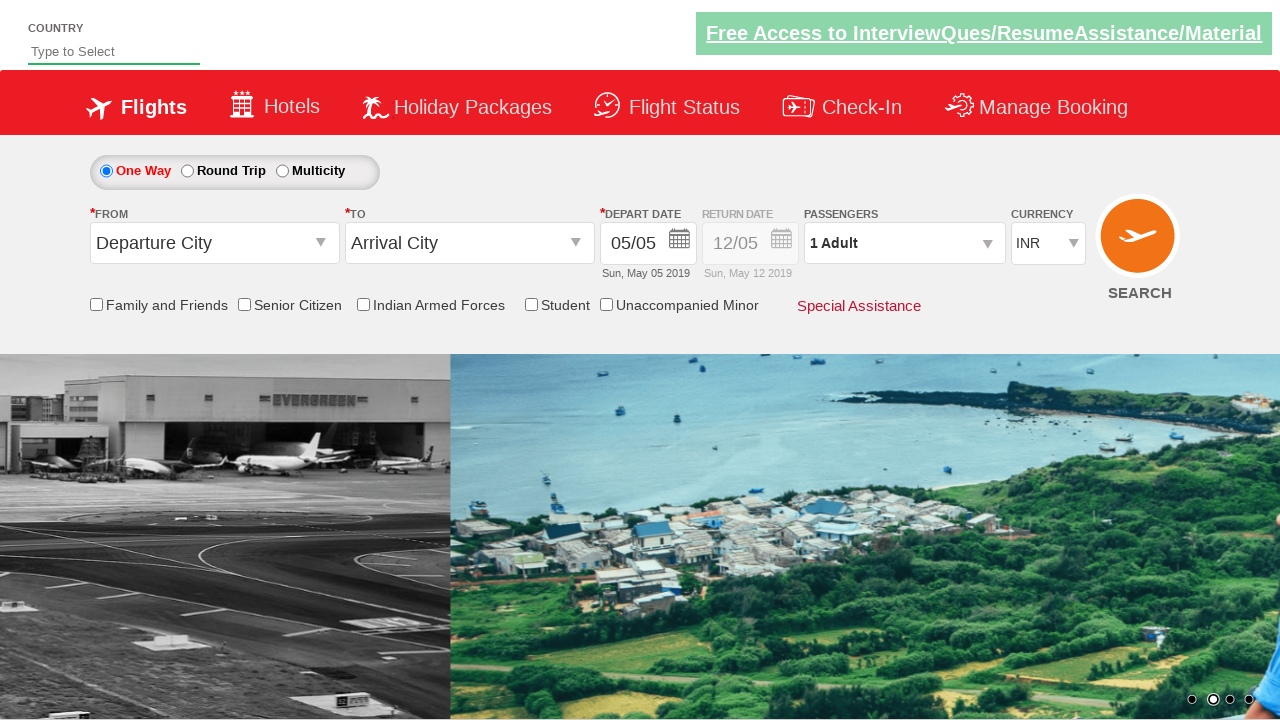

Typed 'hon' in autosuggest input field on #autosuggest
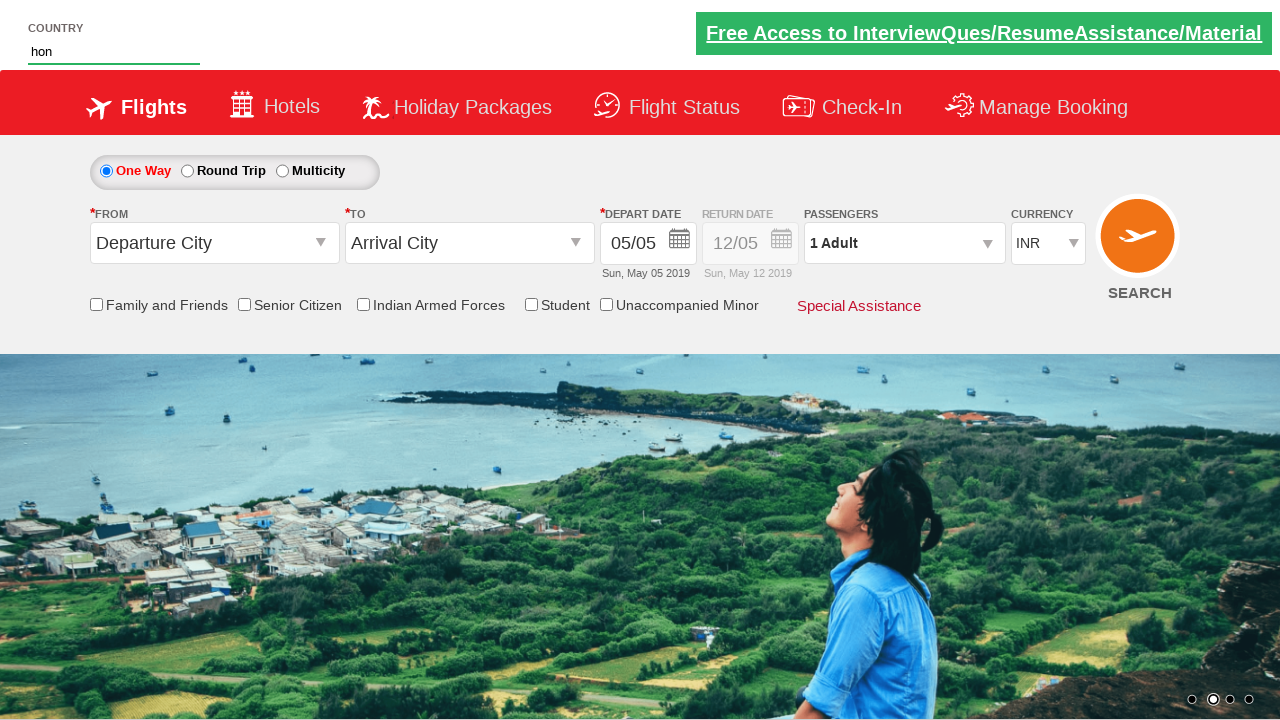

Autosuggest dropdown appeared with suggestions
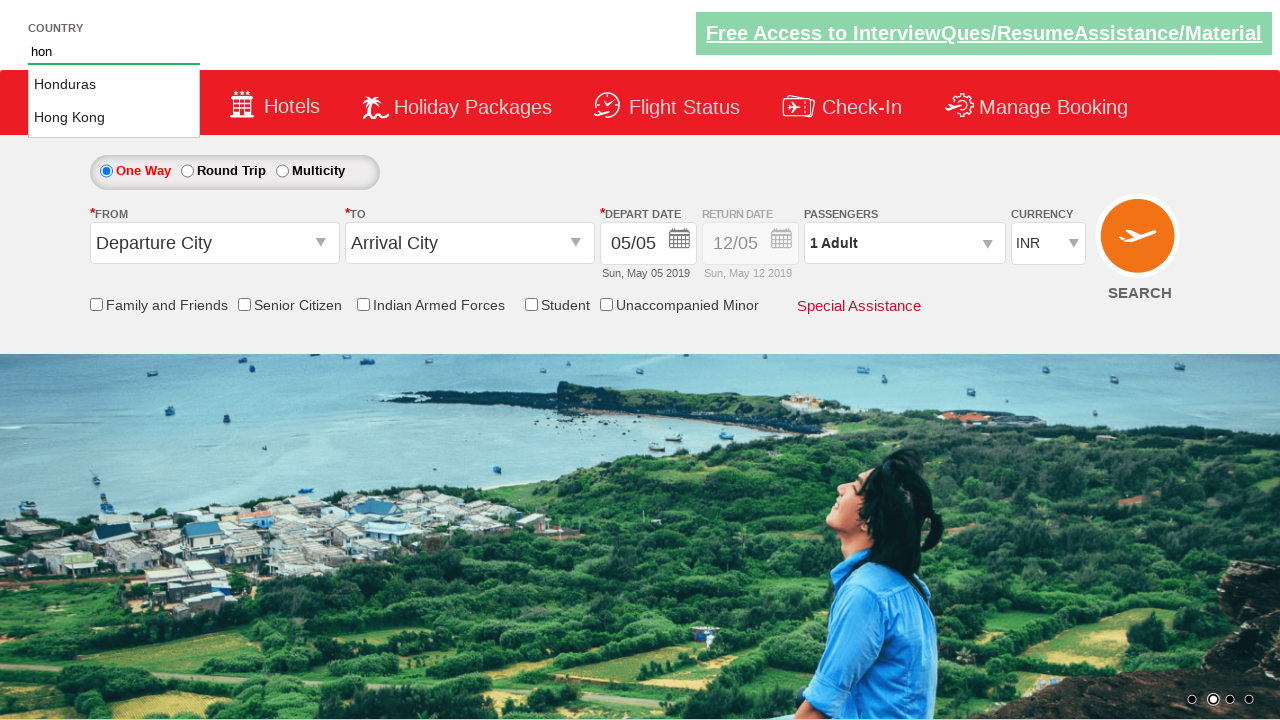

Located all autosuggest option elements
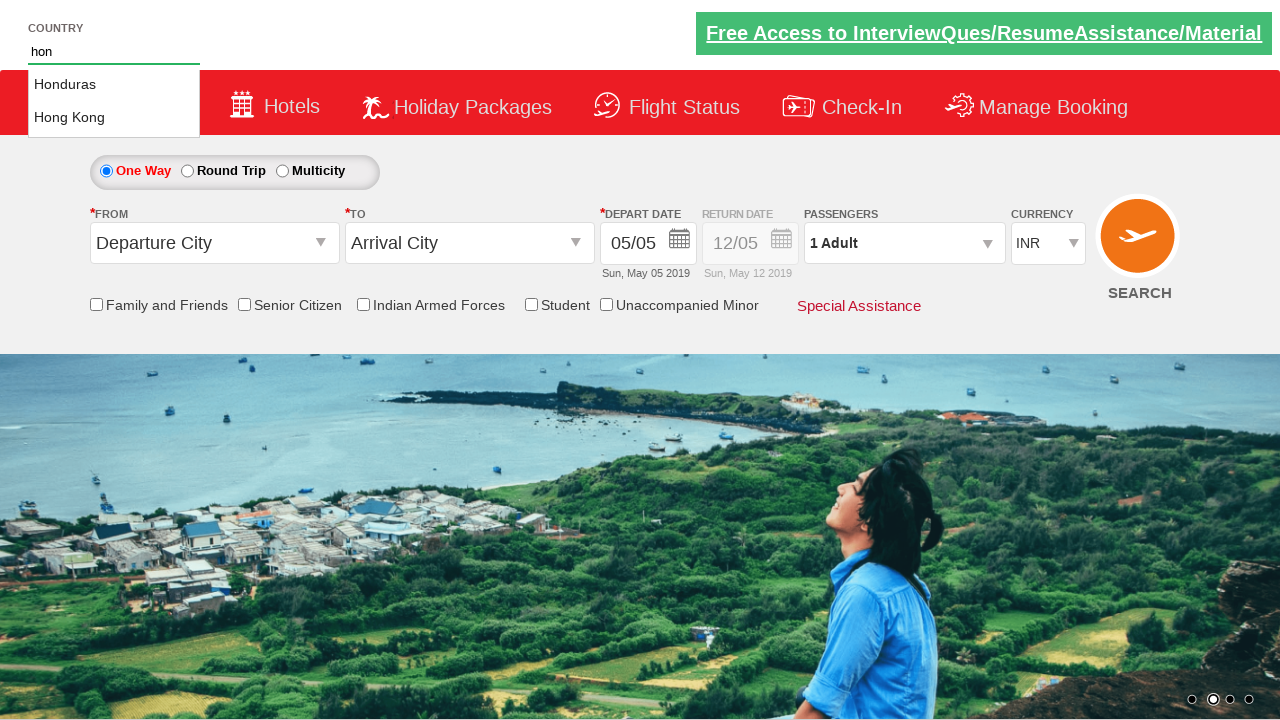

Found 2 autosuggest options
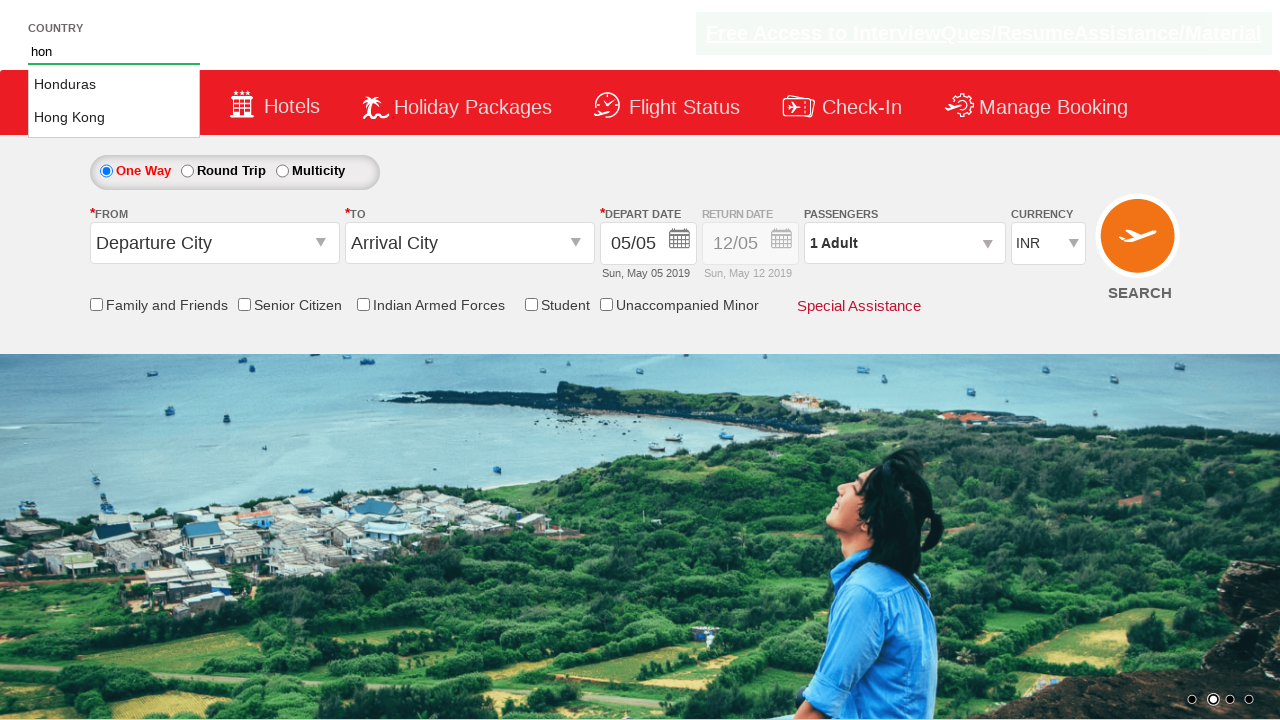

Selected 'Hong Kong' from autosuggest dropdown at (114, 118) on li.ui-menu-item a >> nth=1
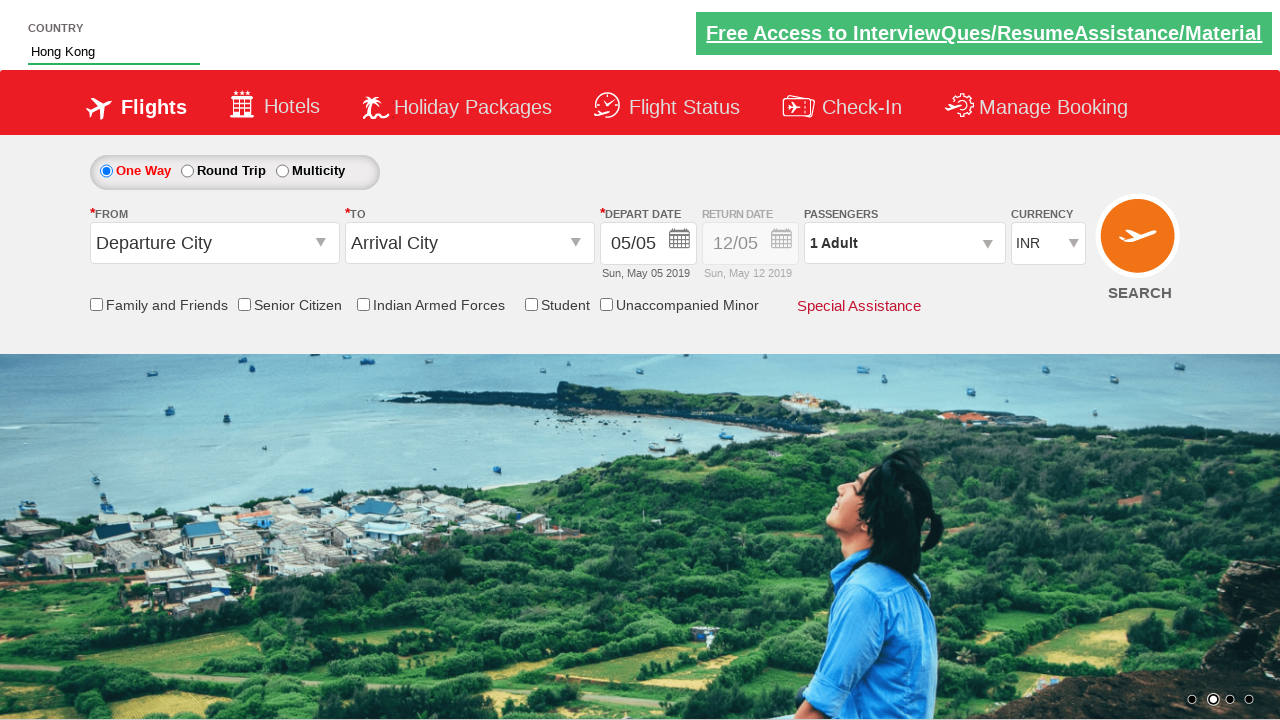

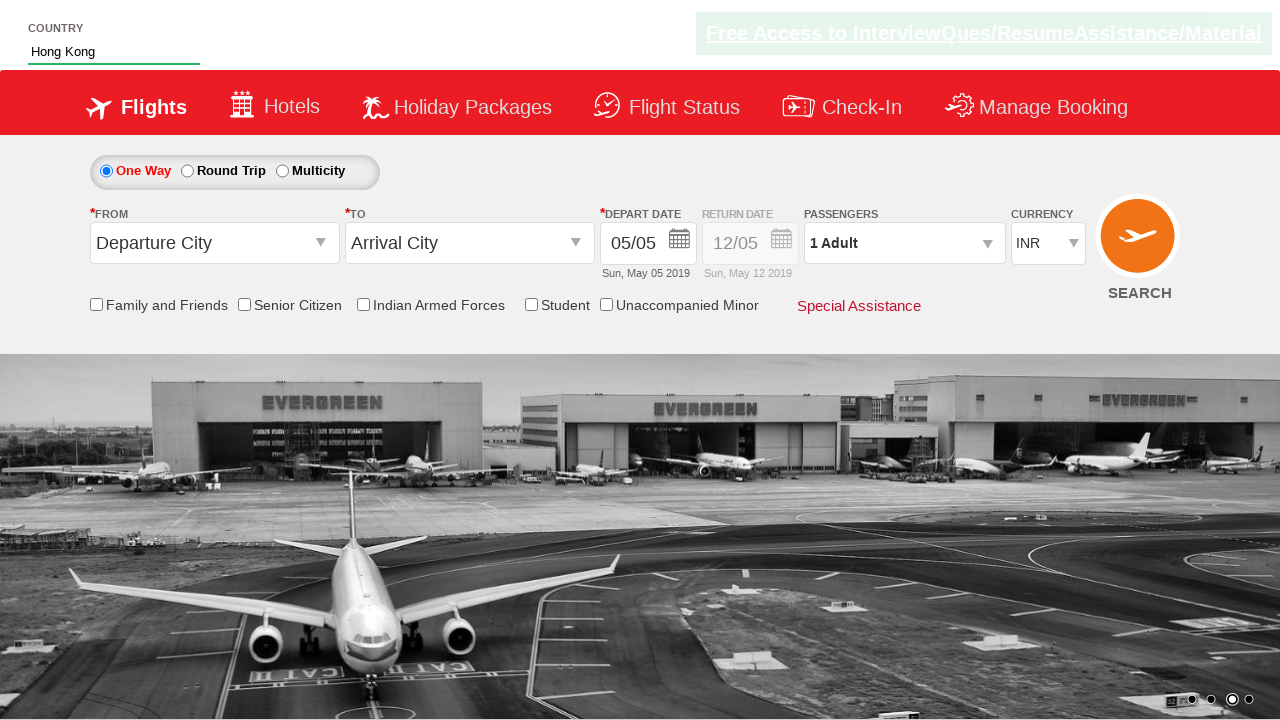